Tests scrolling down the page using keyboard actions (PAGE_DOWN) to reach and verify a specific element

Starting URL: https://movita.com.tr/

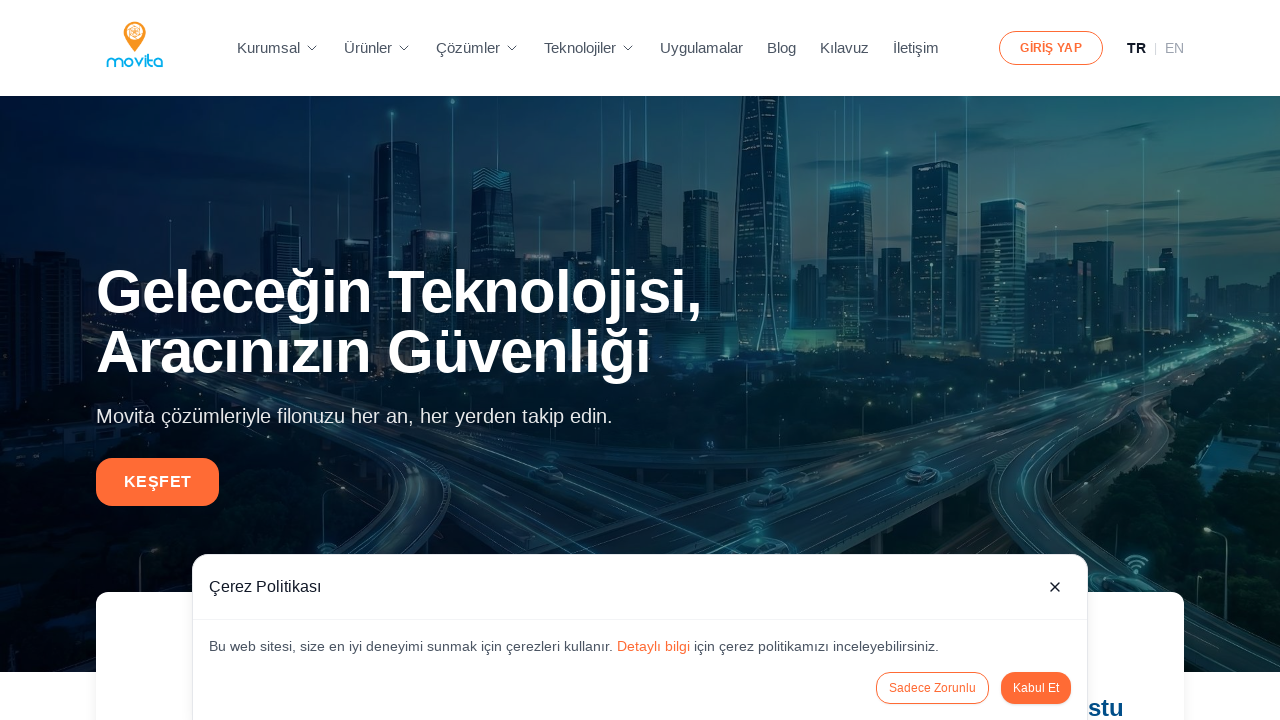

Pressed PageDown key to scroll down page (1/6)
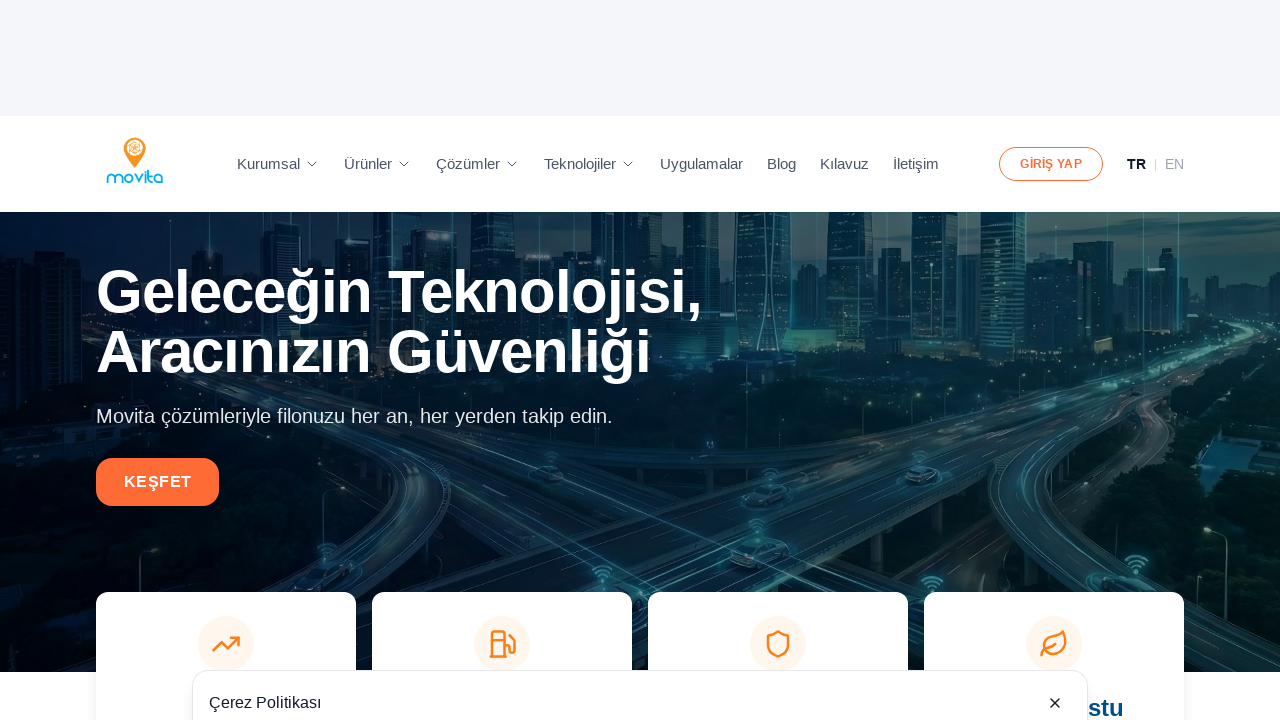

Pressed PageDown key to scroll down page (2/6)
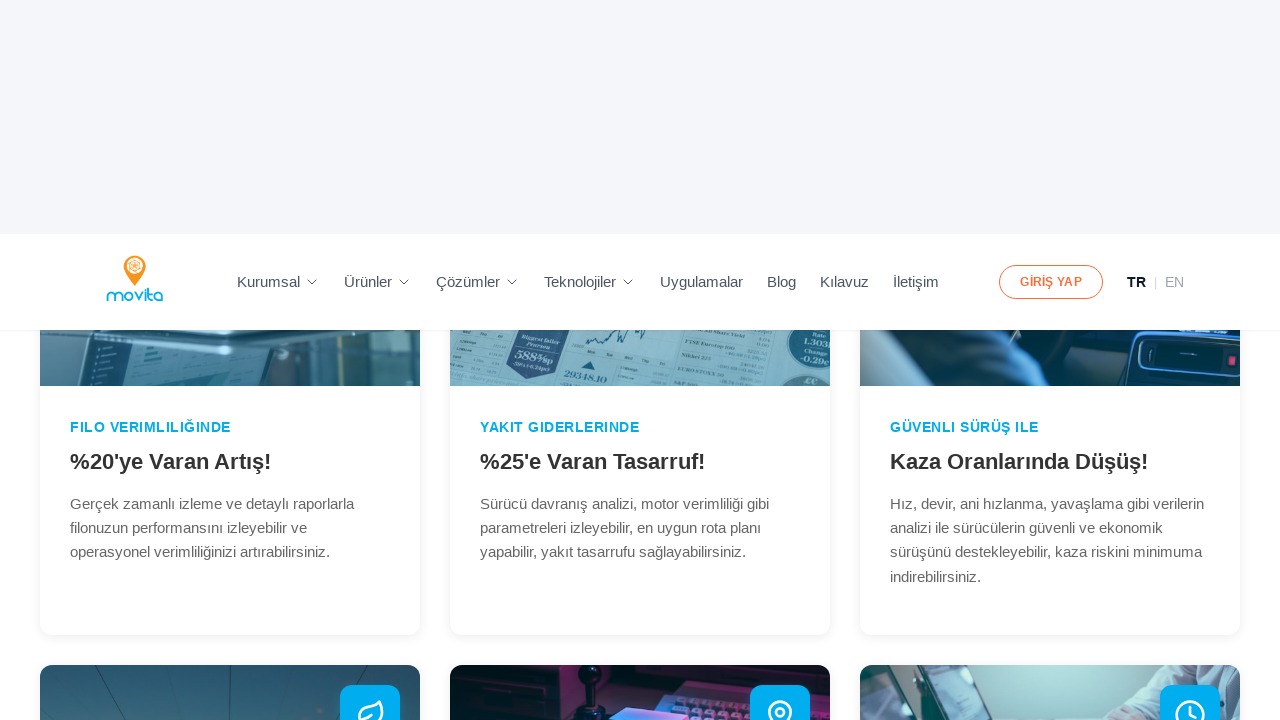

Pressed PageDown key to scroll down page (3/6)
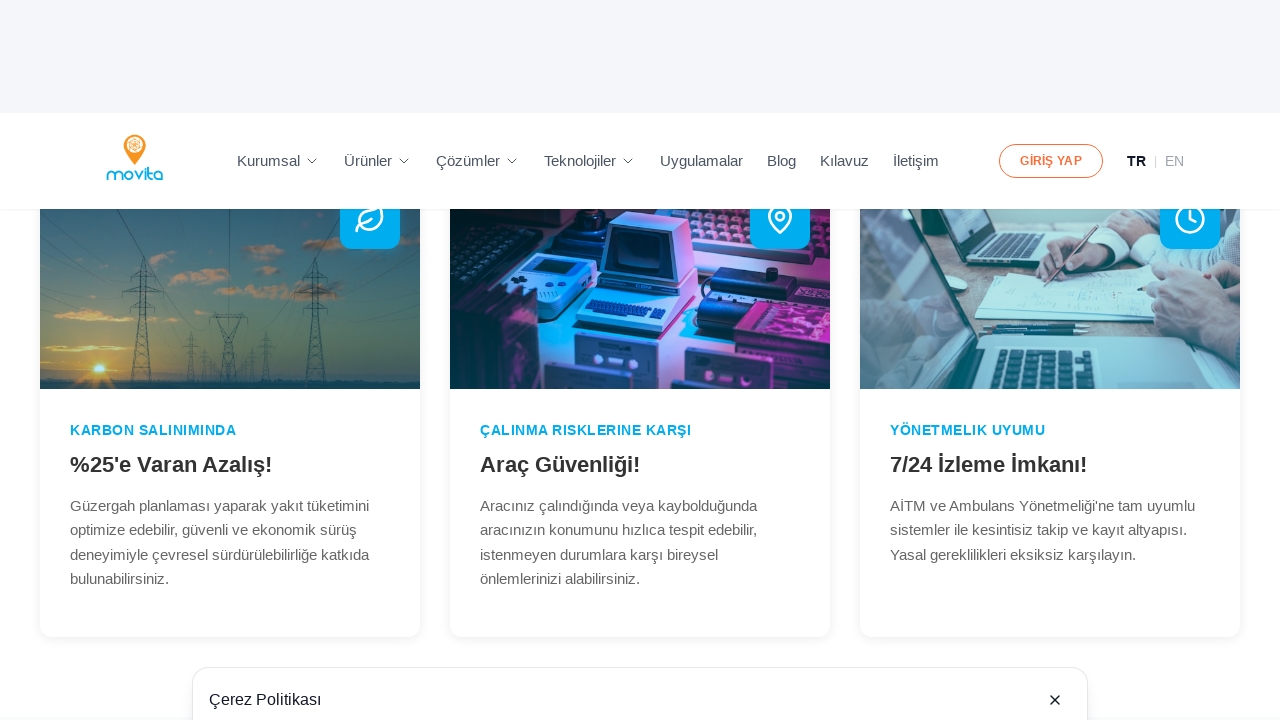

Pressed PageDown key to scroll down page (4/6)
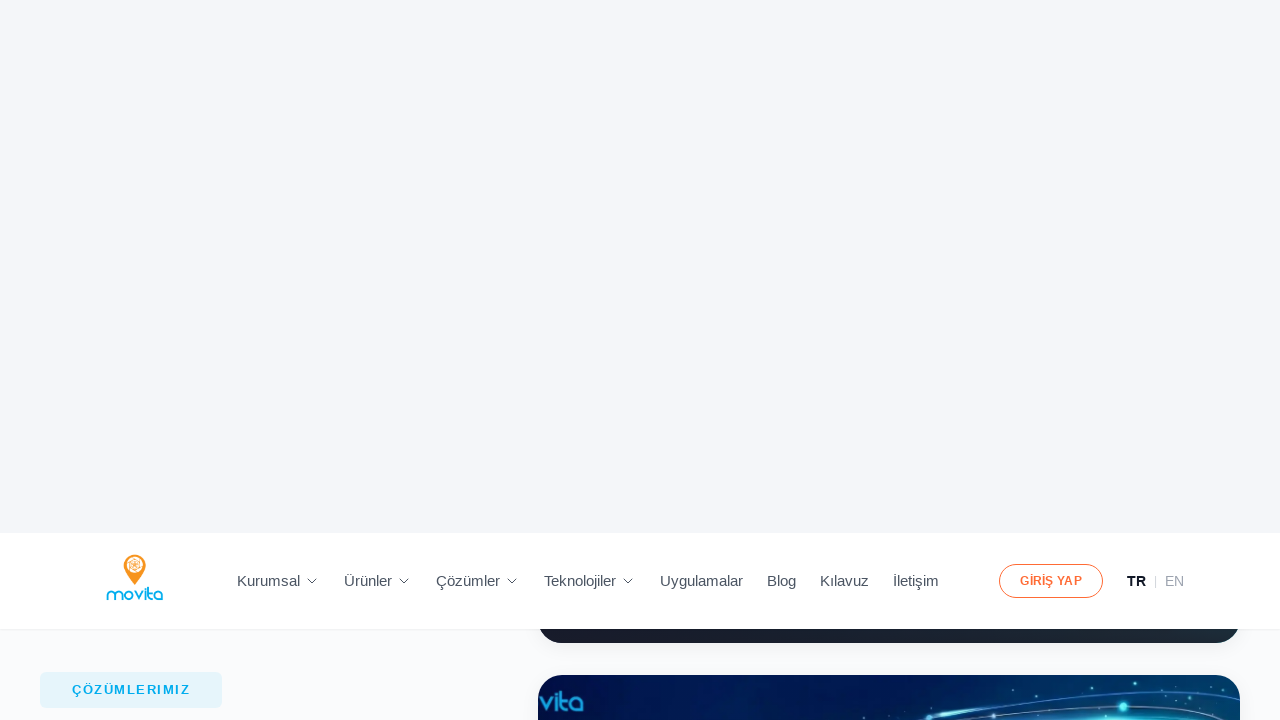

Pressed PageDown key to scroll down page (5/6)
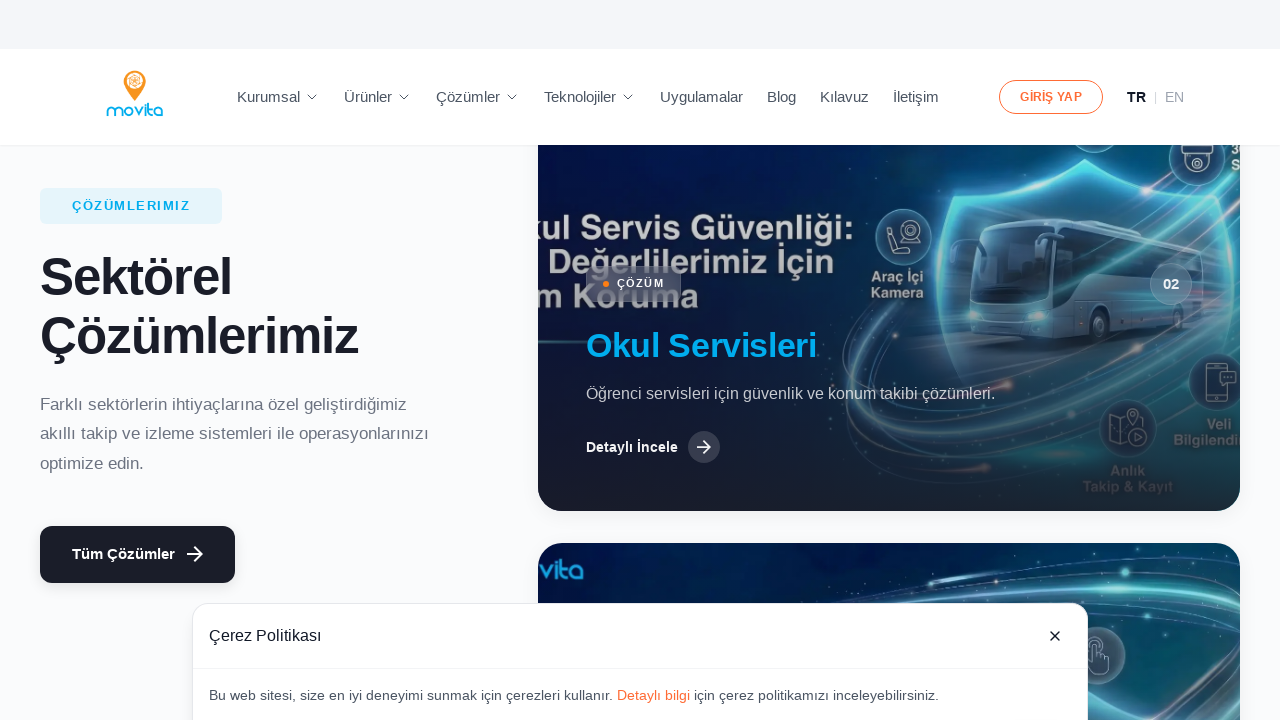

Pressed PageDown key to scroll down page (6/6)
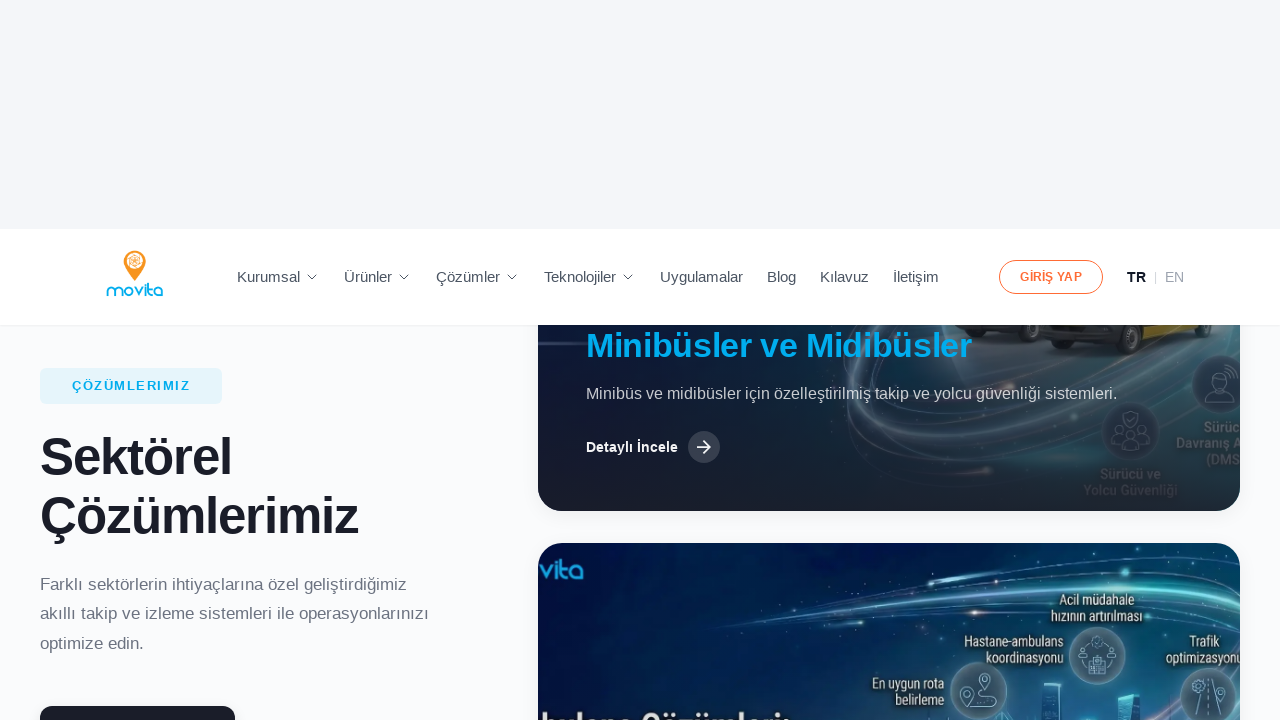

Located the target element (//h2)[3]
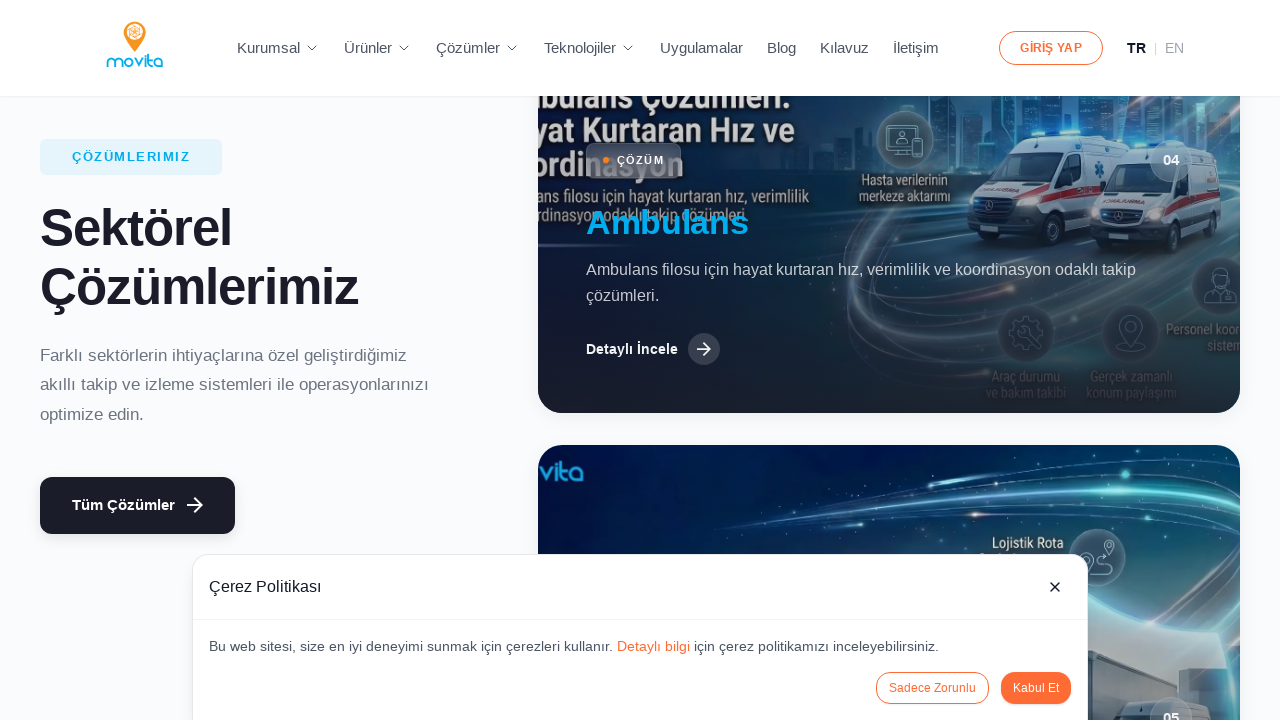

Target element (//h2)[3] became visible after scrolling
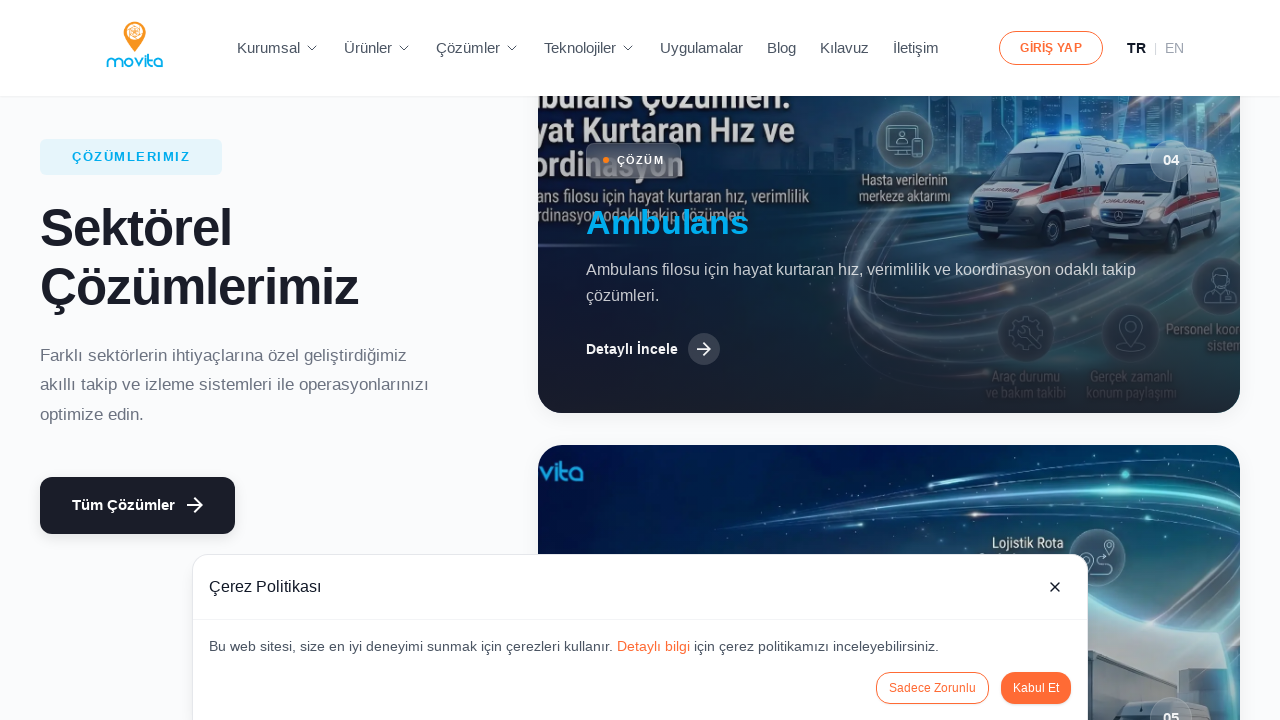

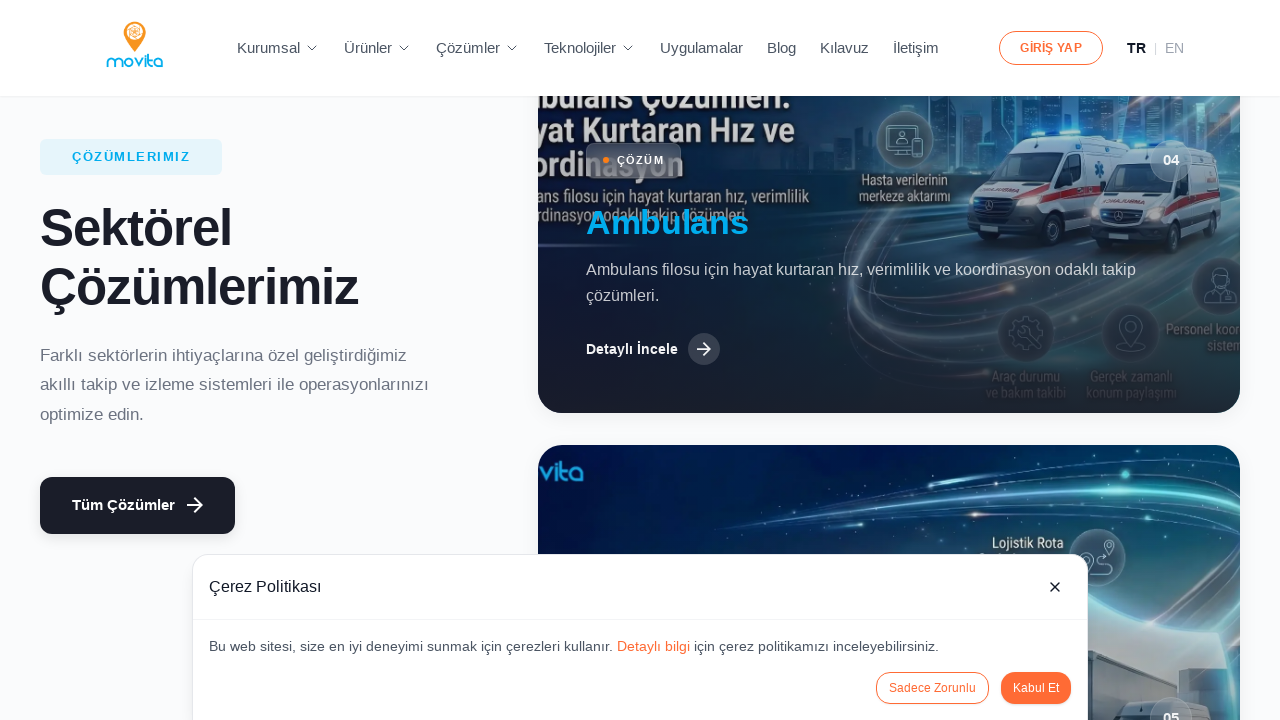